Clicks on the logo and prints all menu items from the navigation bar

Starting URL: https://www.limeroad.com

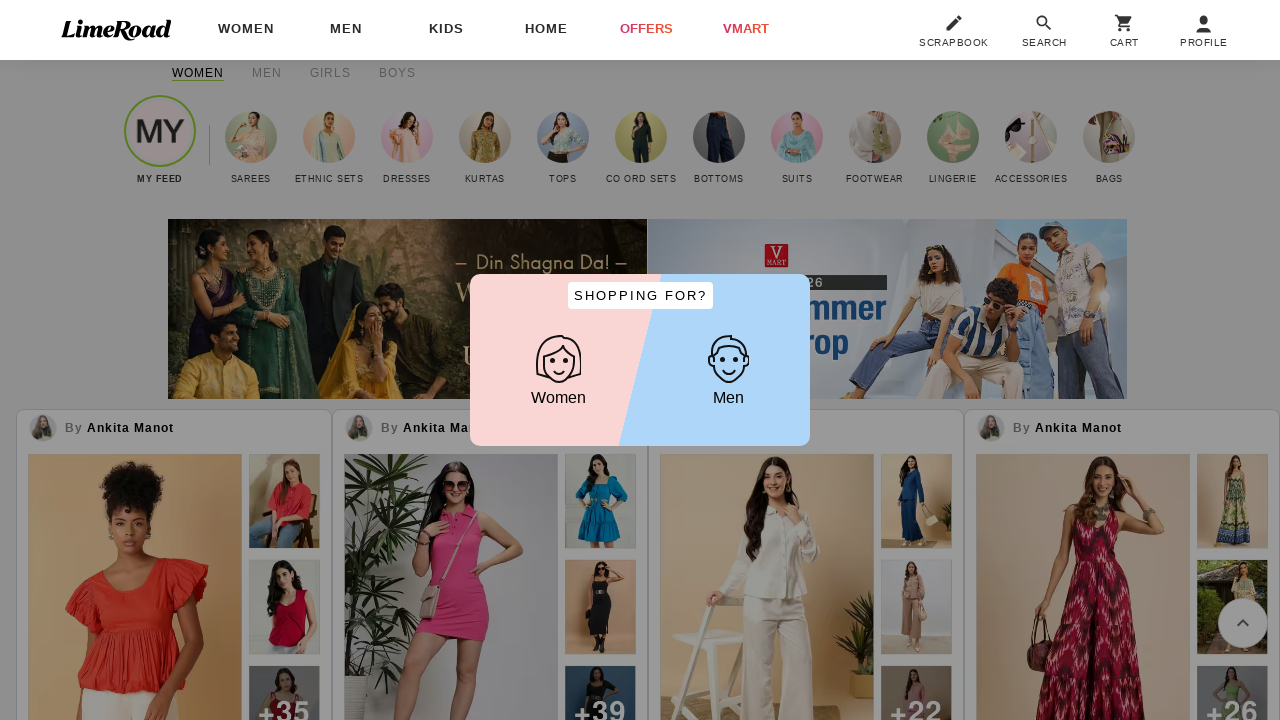

Clicked on the Limeroad logo at (116, 30) on #DeskLogo
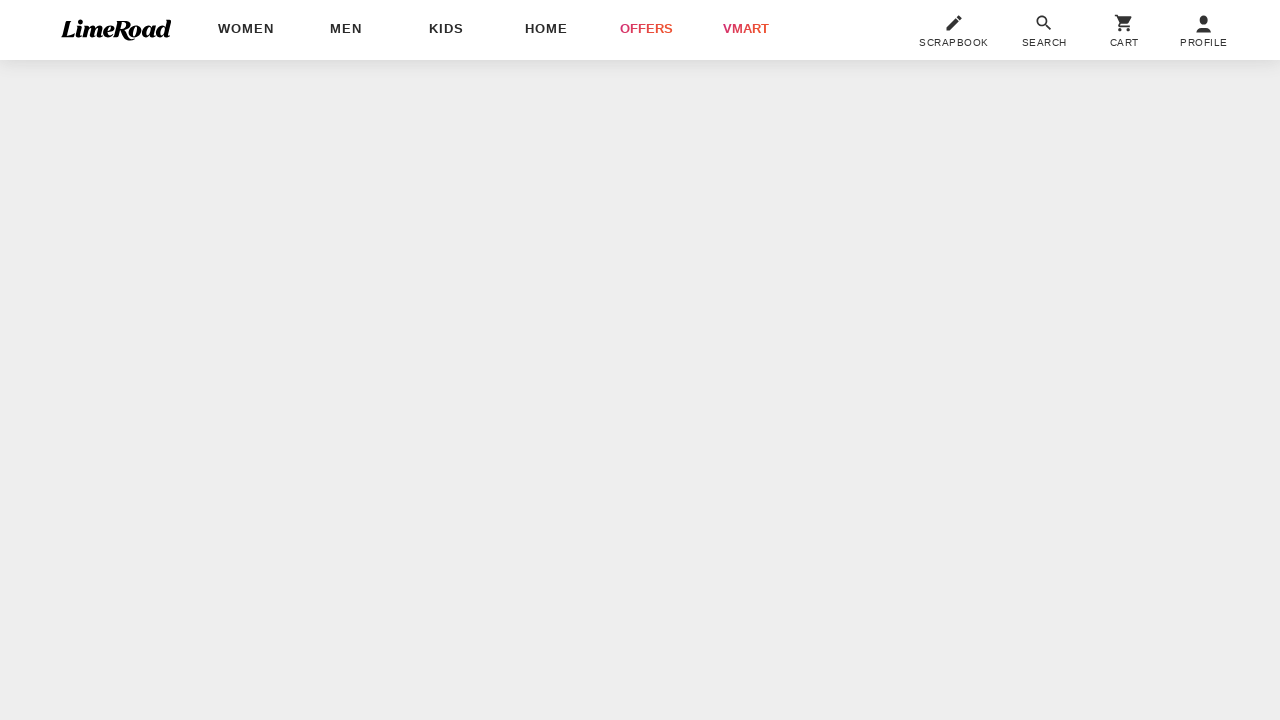

Located all navigation menu items
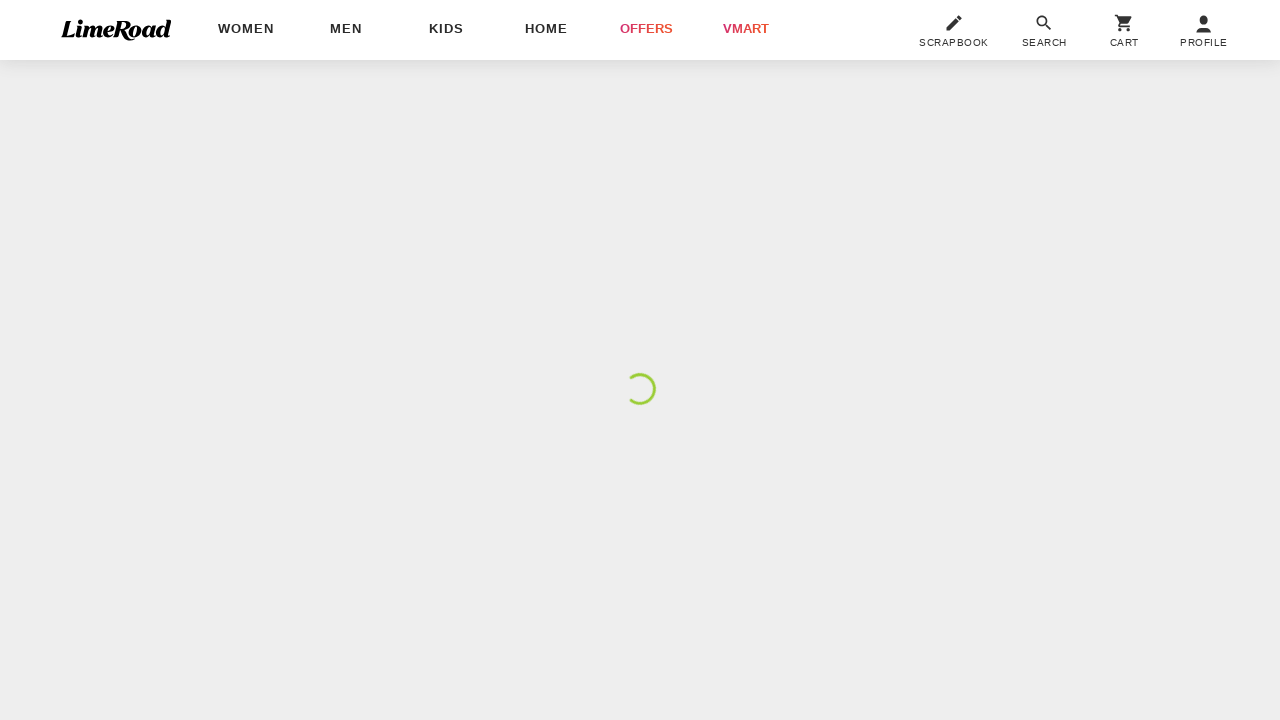

Printed menu item: 
						
							WOMEN
						
					
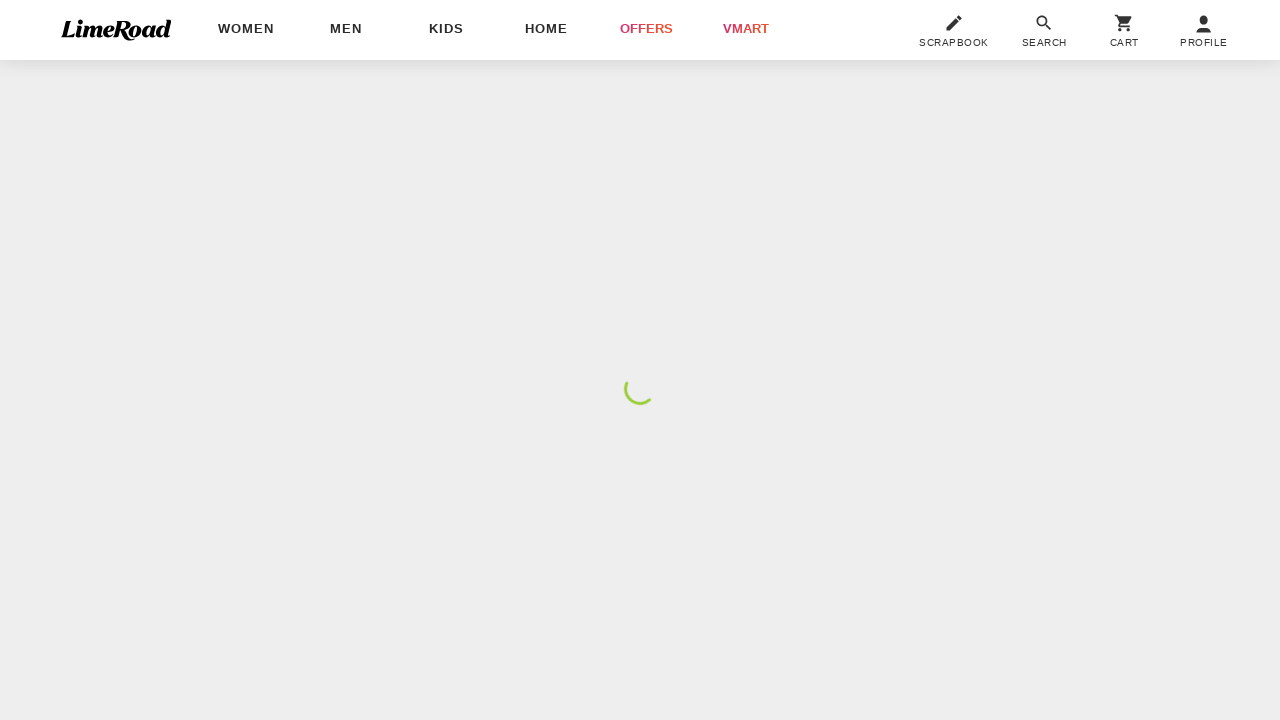

Printed menu item: 
						
							Men
						
					
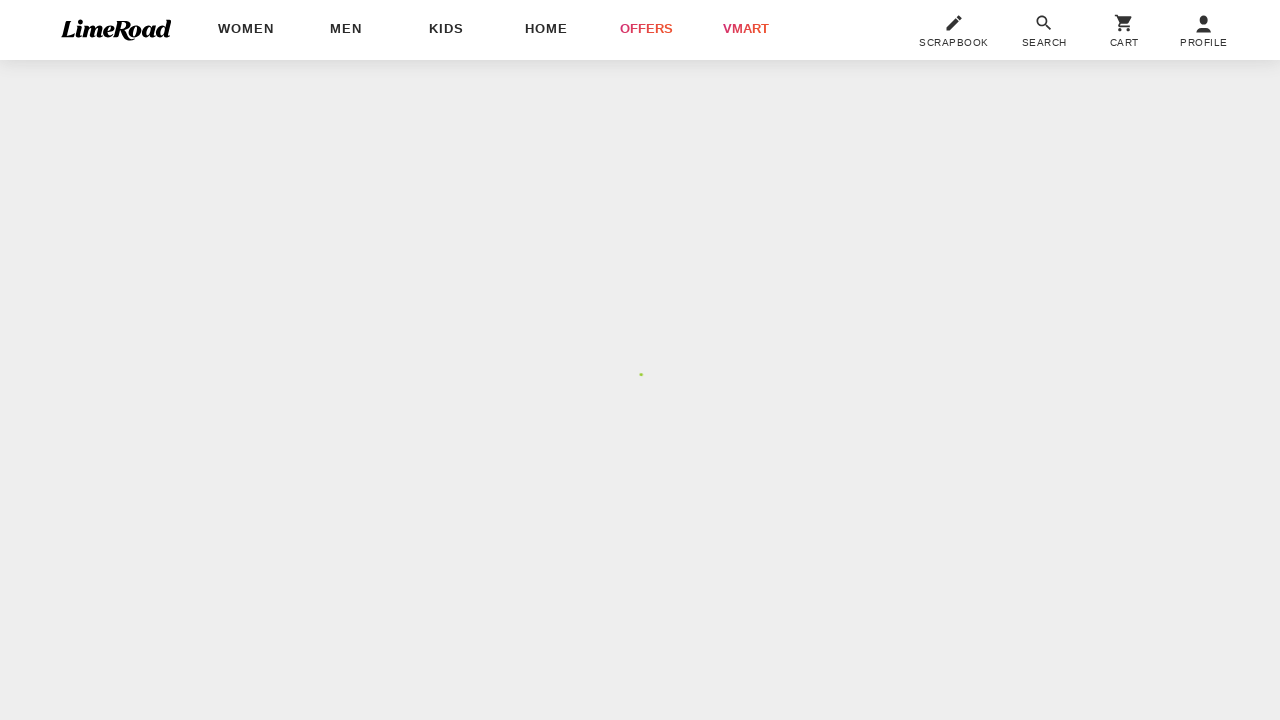

Printed menu item: 
						
							kids
						
					
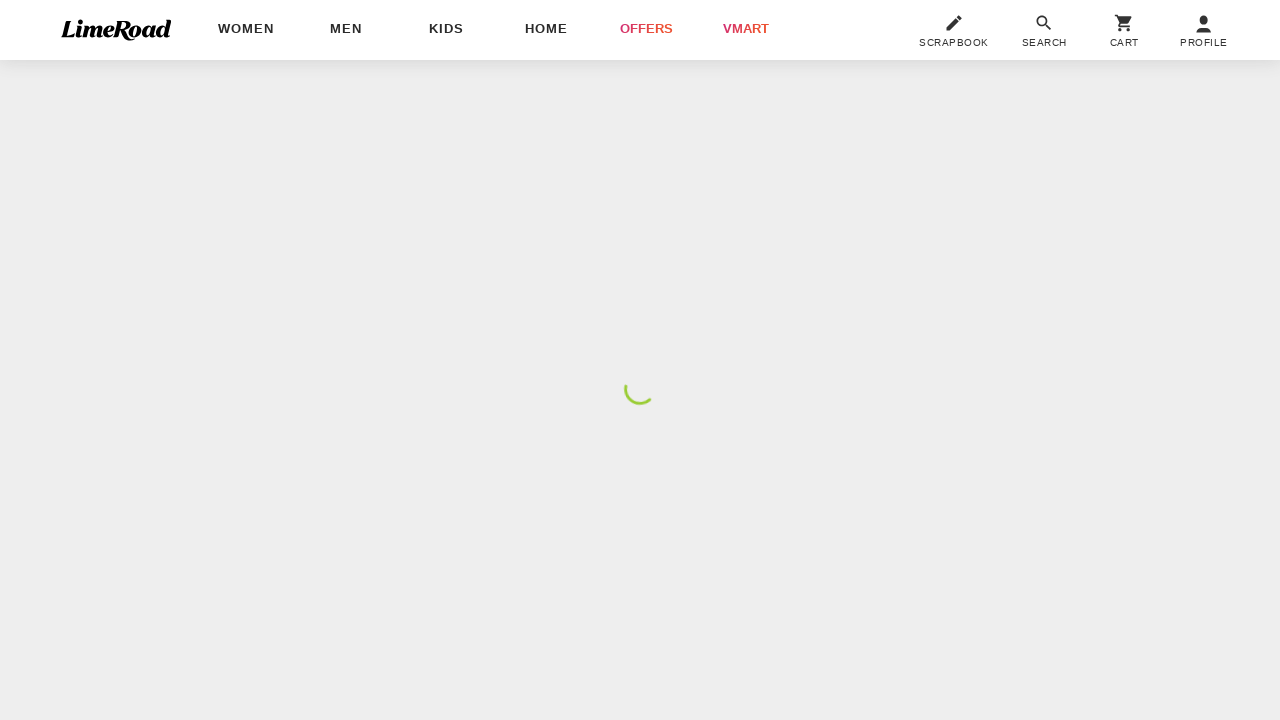

Printed menu item: 
						
							Home
						
					
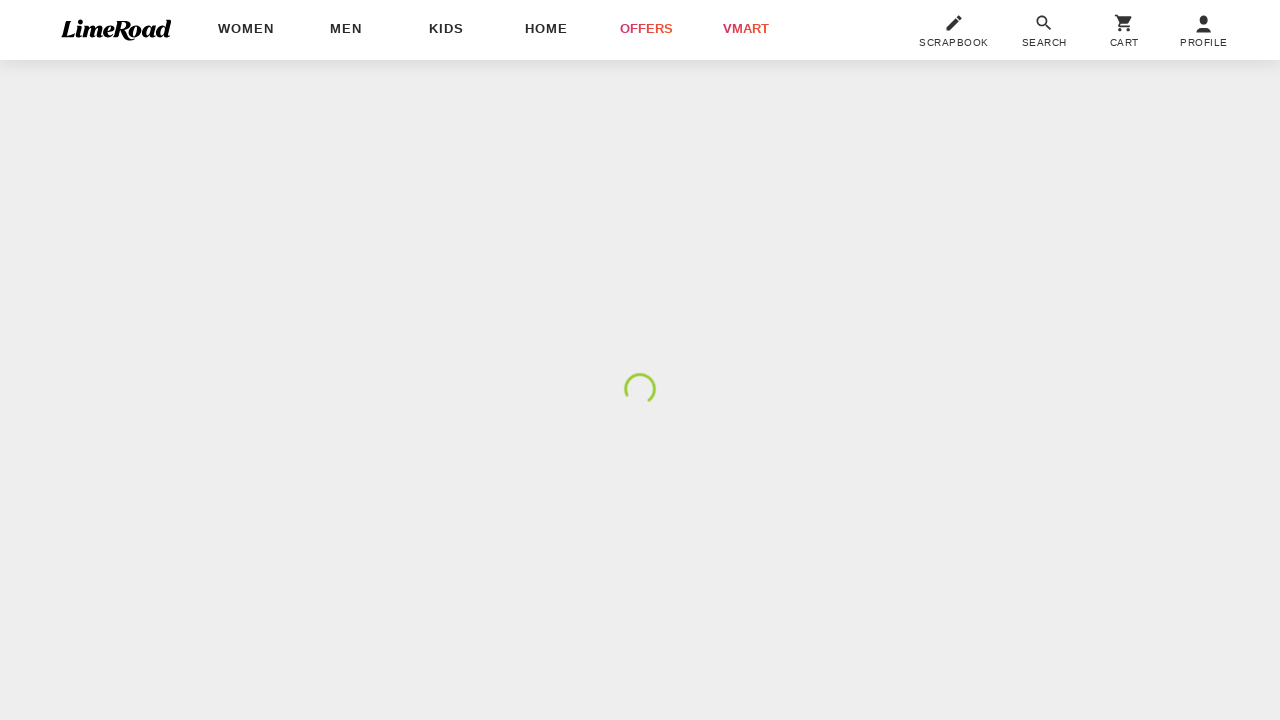

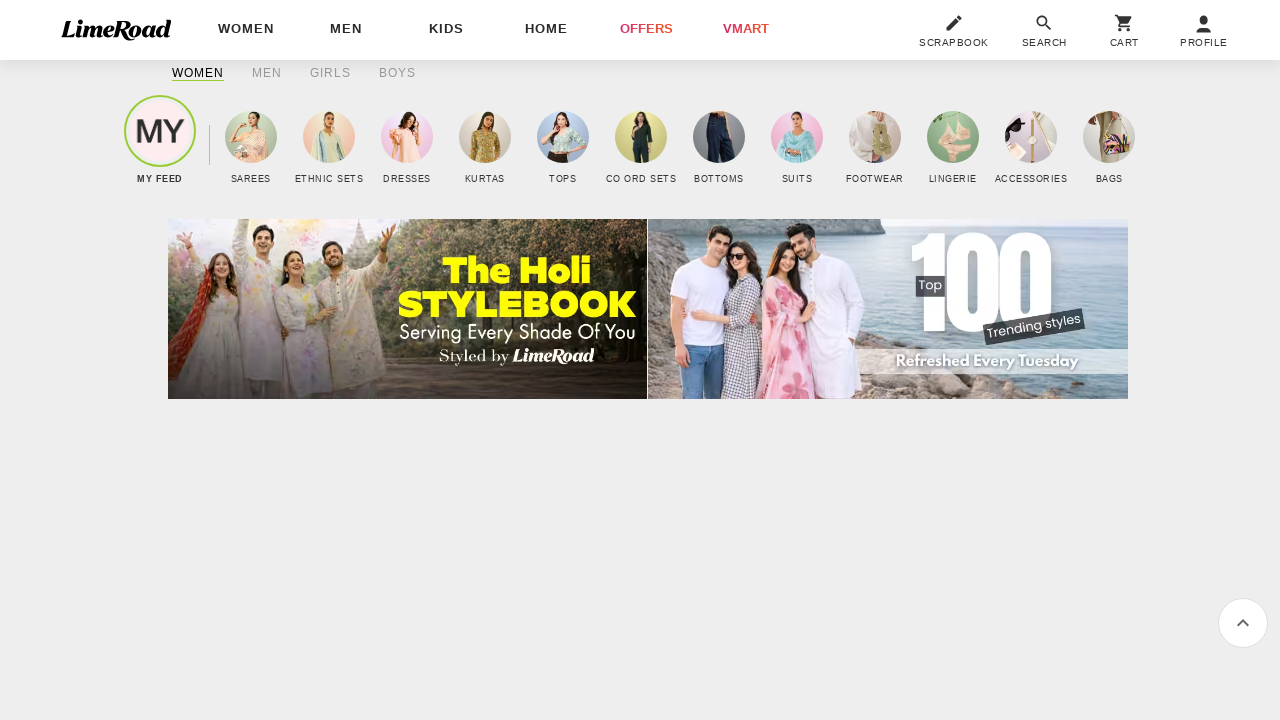